Tests navigation to Enterprise AI Solutions page by expanding the Services dropdown and clicking the hidden link.

Starting URL: https://botscrew.com/

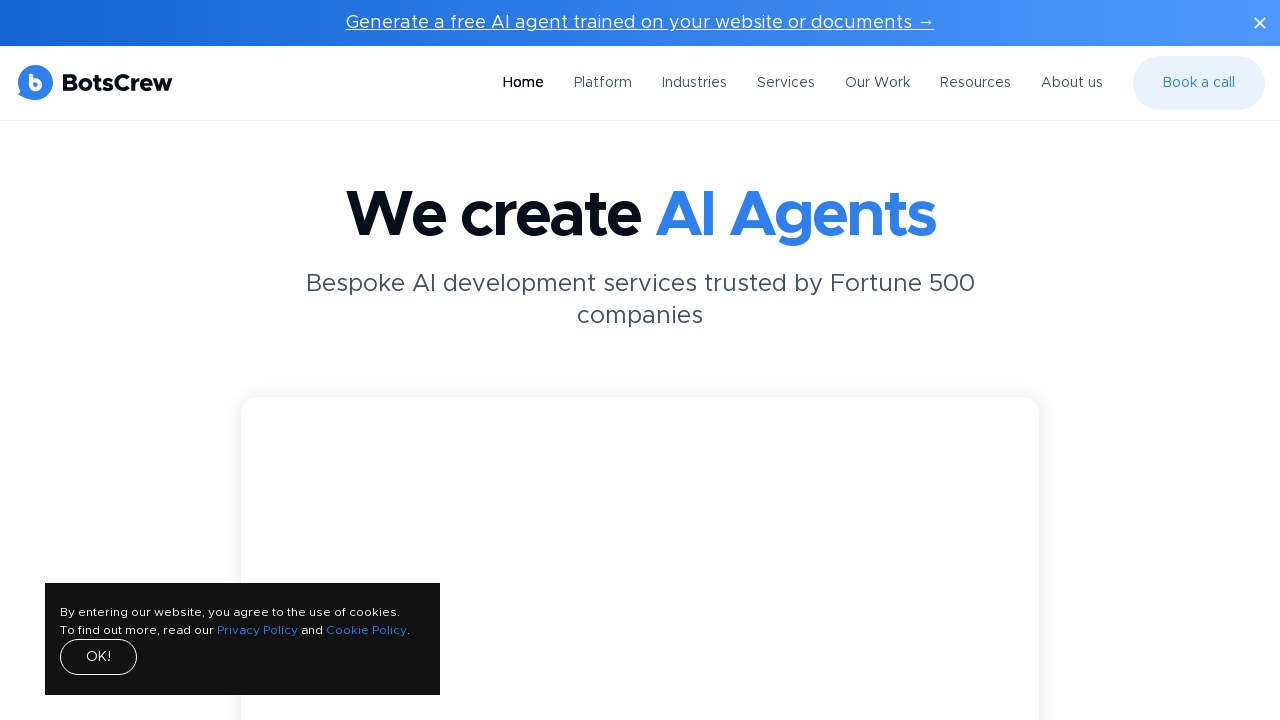

Clicked Services button to expand dropdown menu at (786, 83) on internal:role=button[name="Services"i]
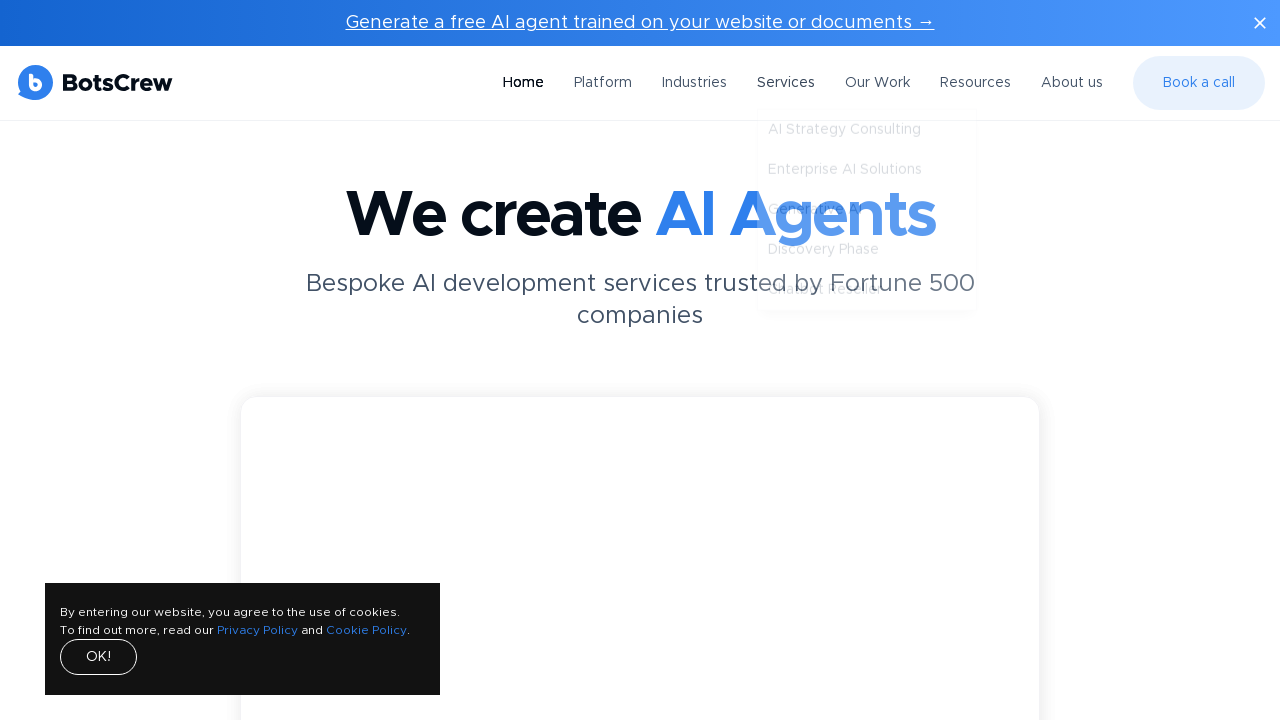

Waited for Enterprise AI Solutions link to become visible
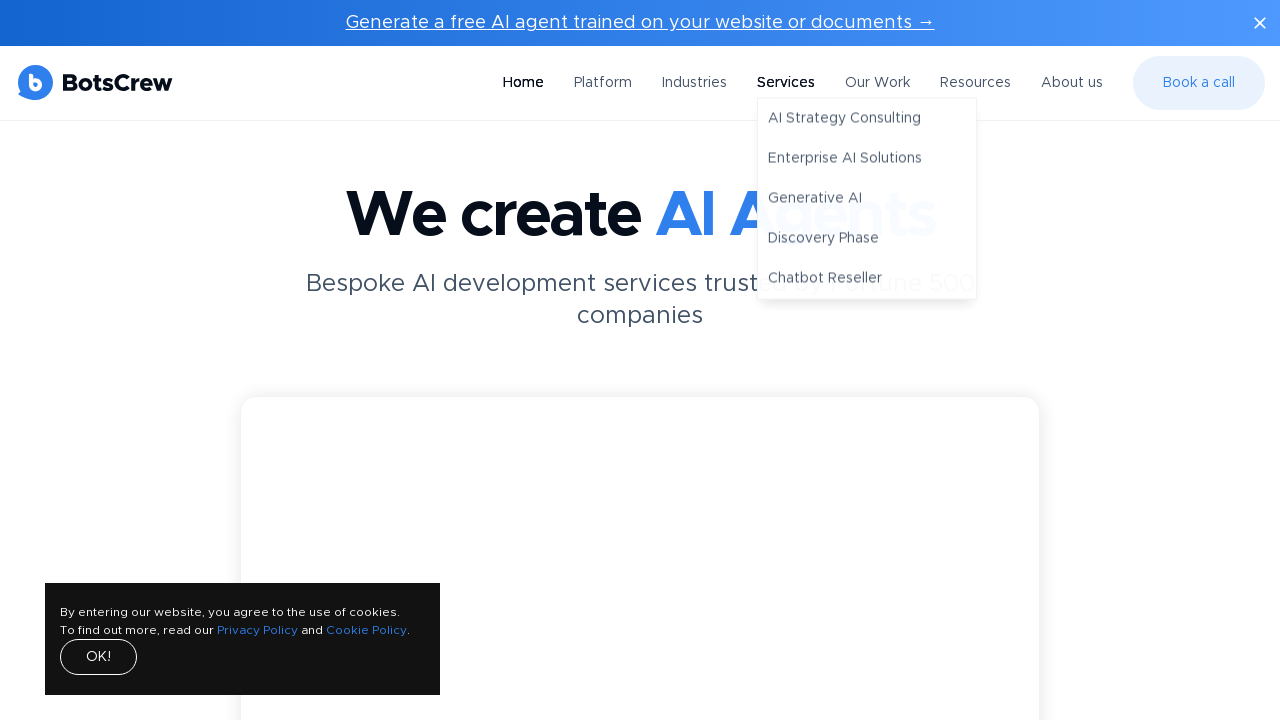

Clicked Enterprise AI Solutions link at (867, 158) on internal:role=navigation >> internal:role=link[name="Enterprise AI Solutions"i]
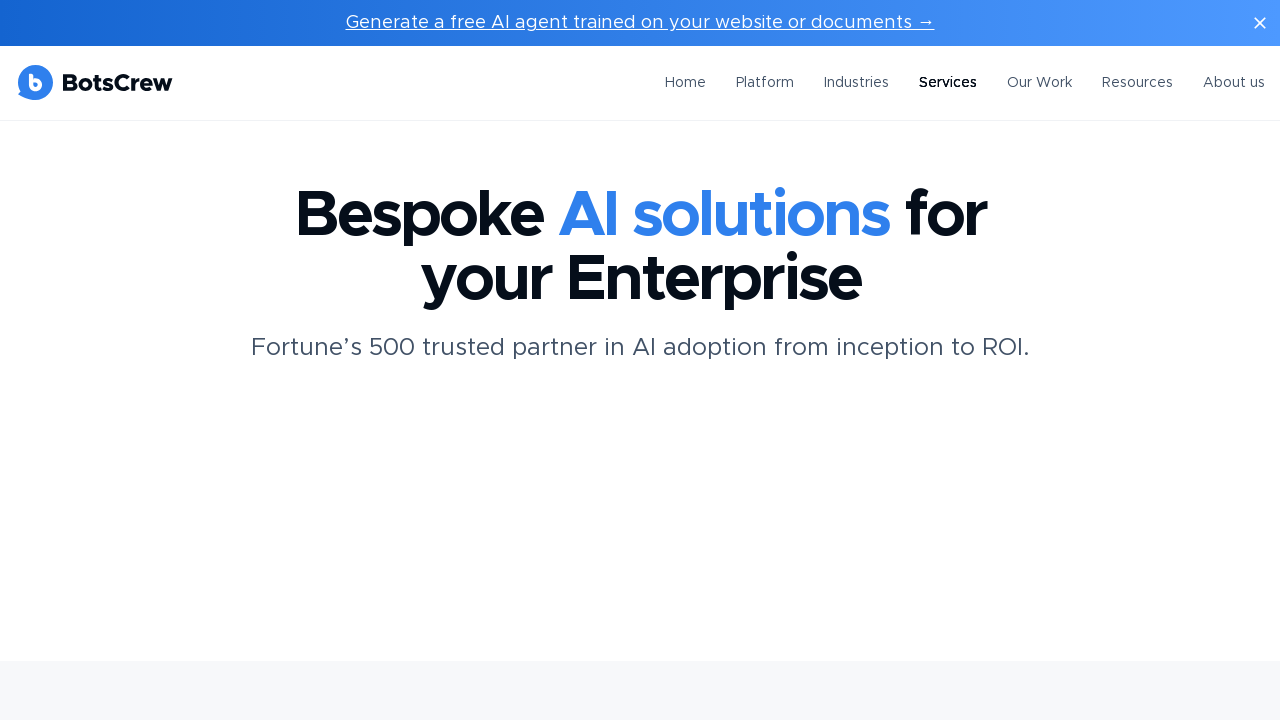

Navigated to Enterprise AI Solutions page
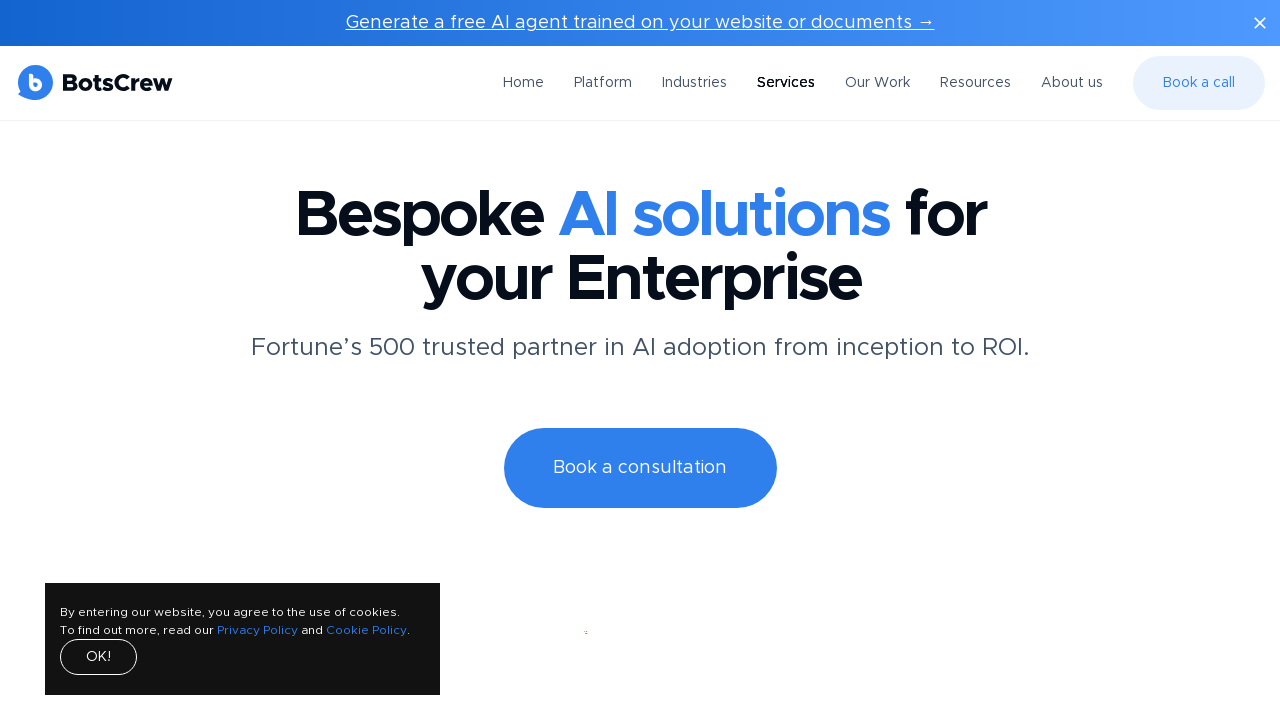

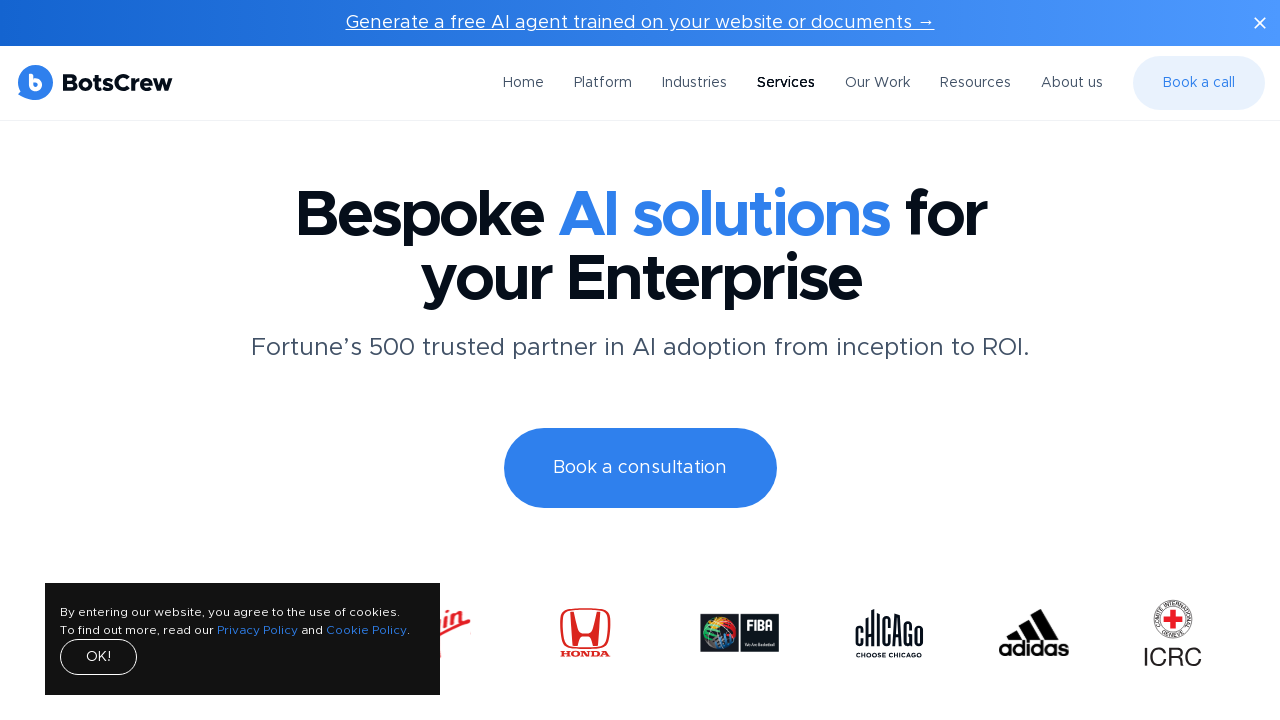